Tests unmarking todo items as complete

Starting URL: https://demo.playwright.dev/todomvc

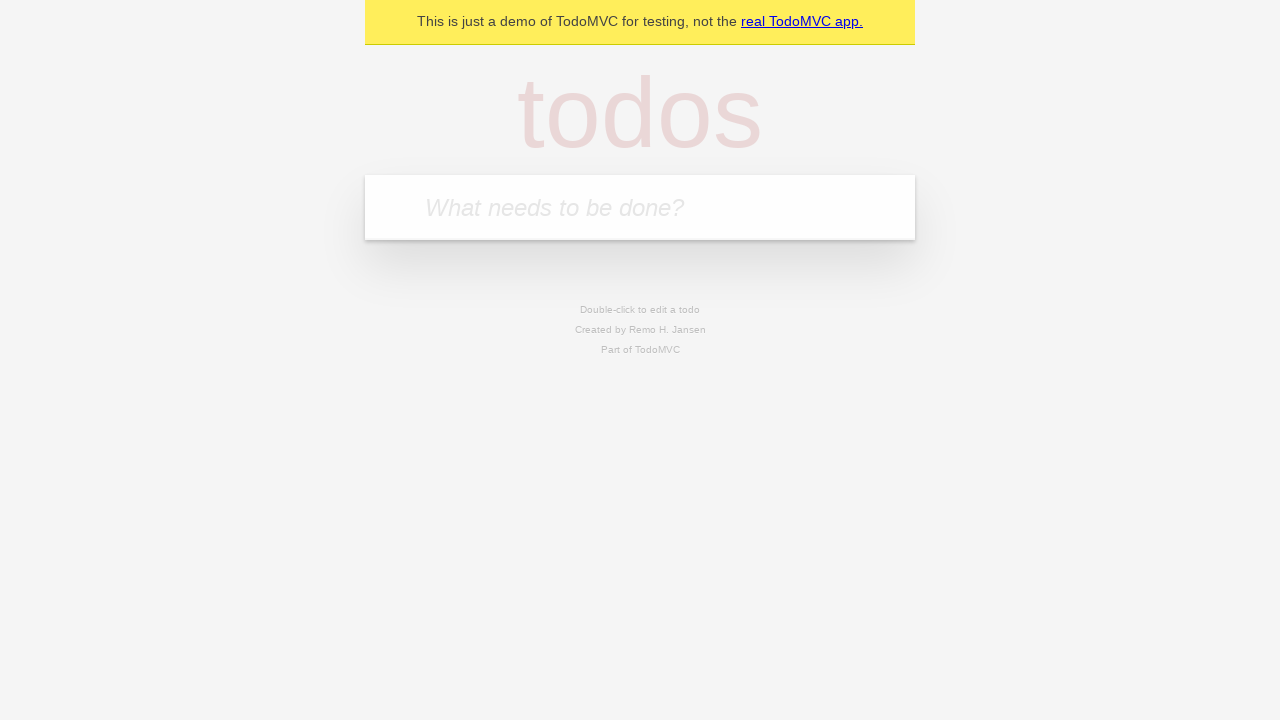

Filled new todo input with 'buy some cheese' on .new-todo
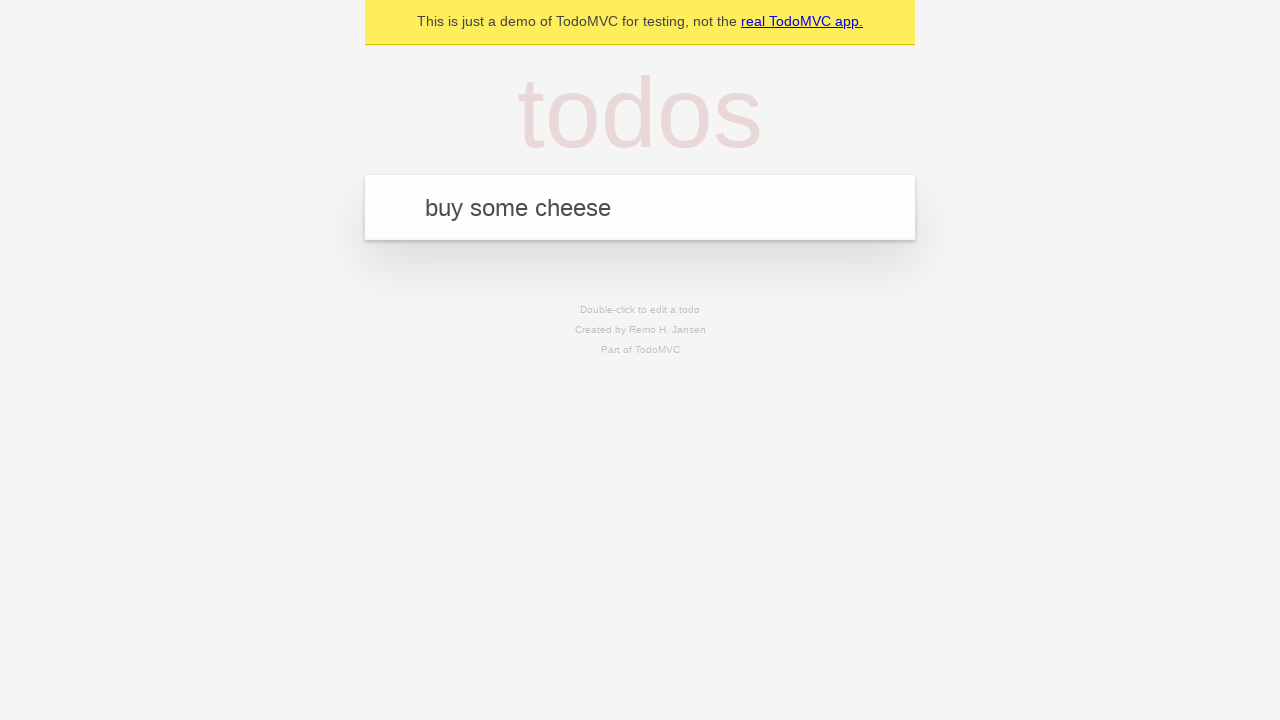

Pressed Enter to create first todo item on .new-todo
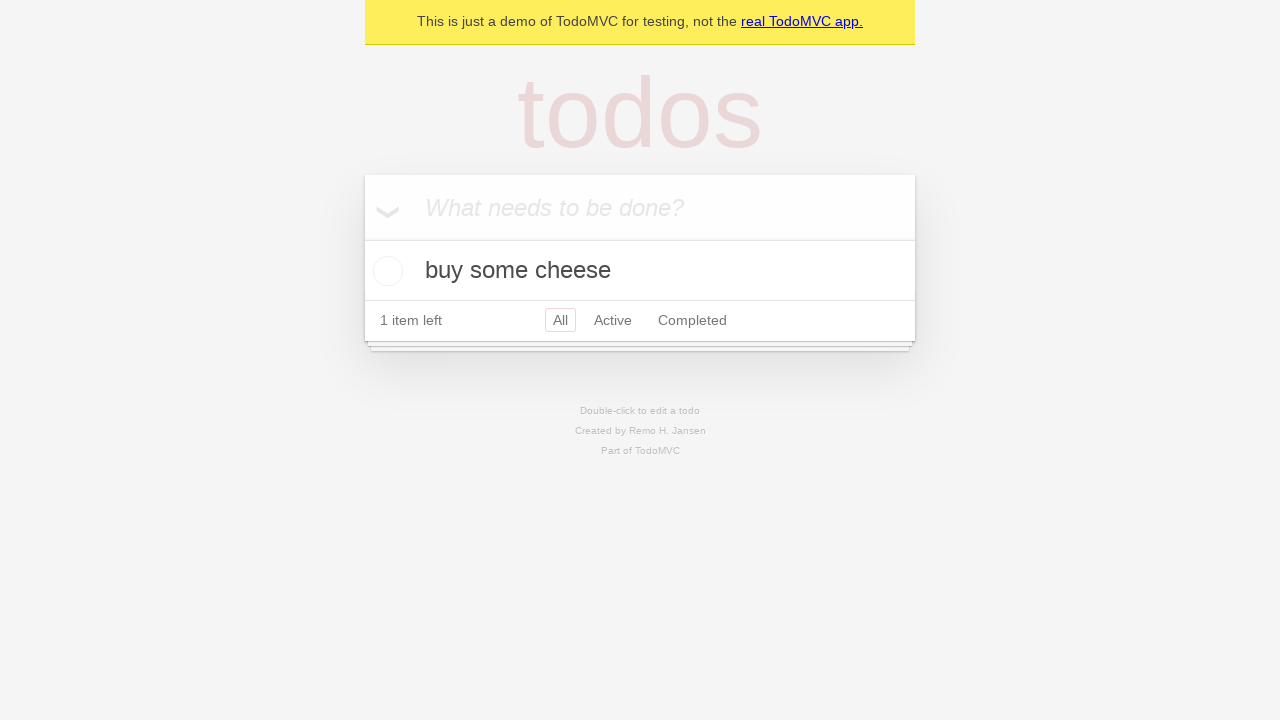

Filled new todo input with 'feed the cat' on .new-todo
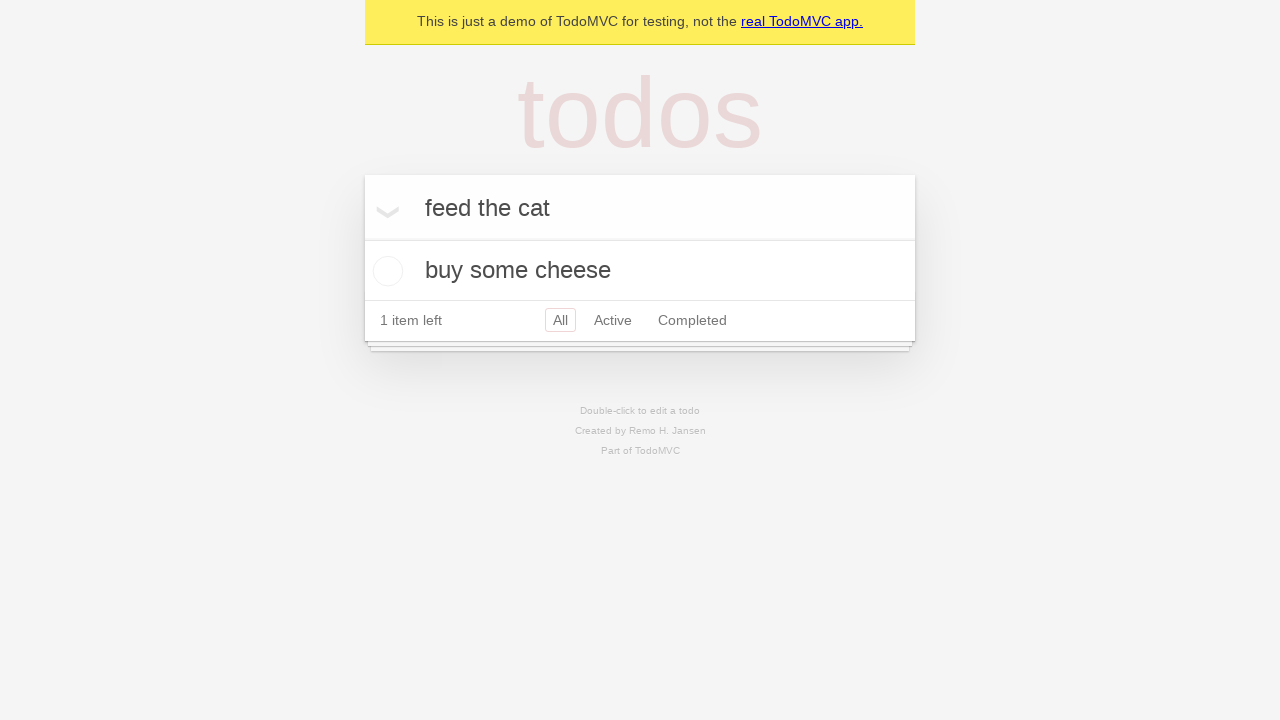

Pressed Enter to create second todo item on .new-todo
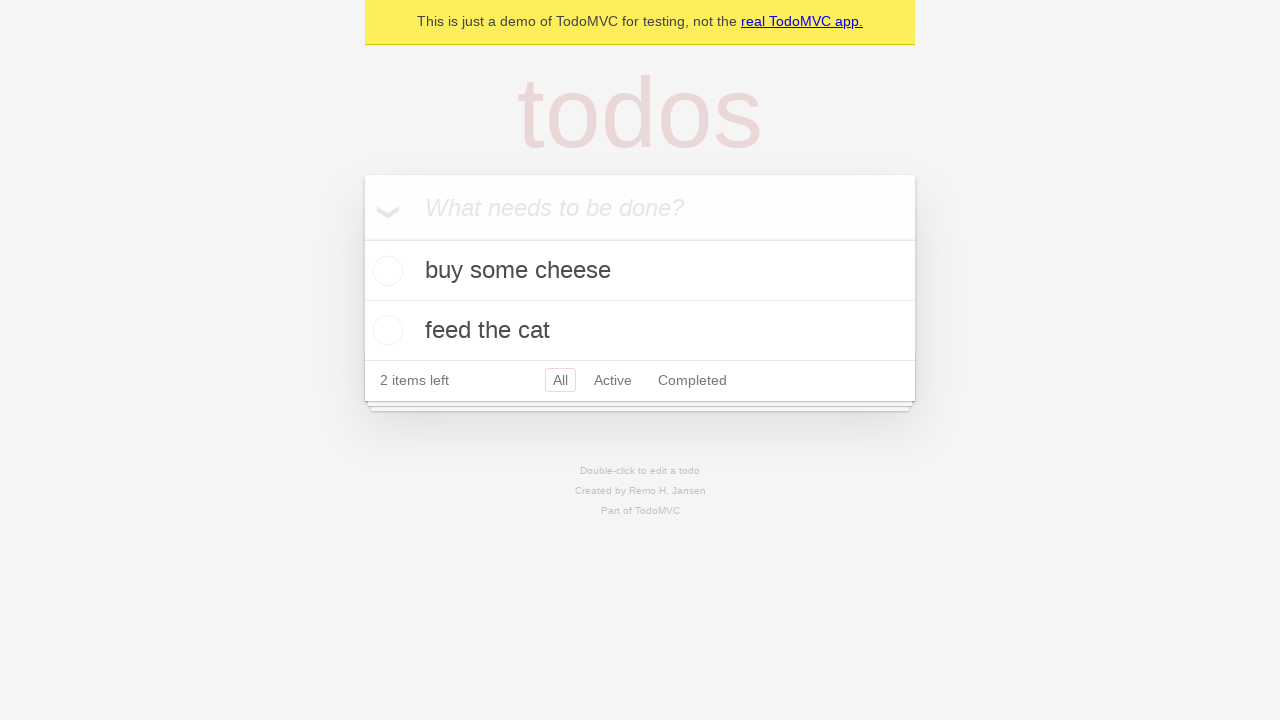

Marked first todo item as complete at (385, 271) on .todo-list li >> nth=0 >> .toggle
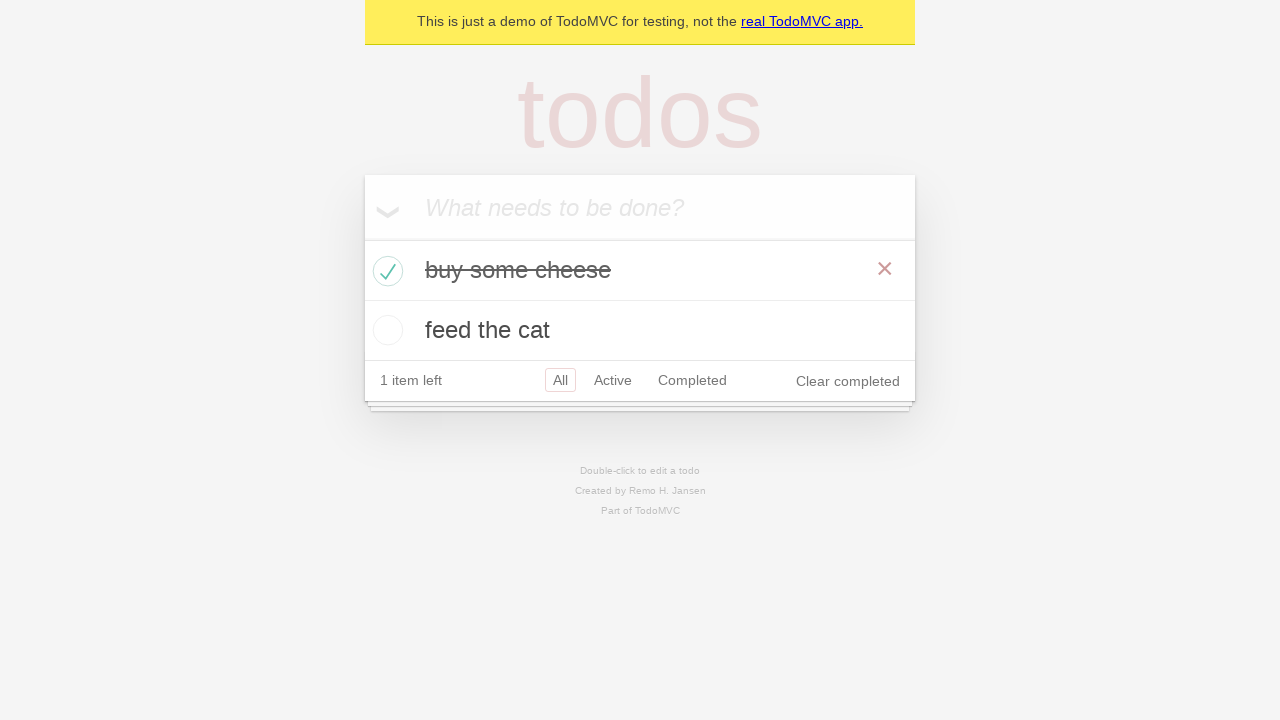

Un-marked first todo item as complete at (385, 271) on .todo-list li >> nth=0 >> .toggle
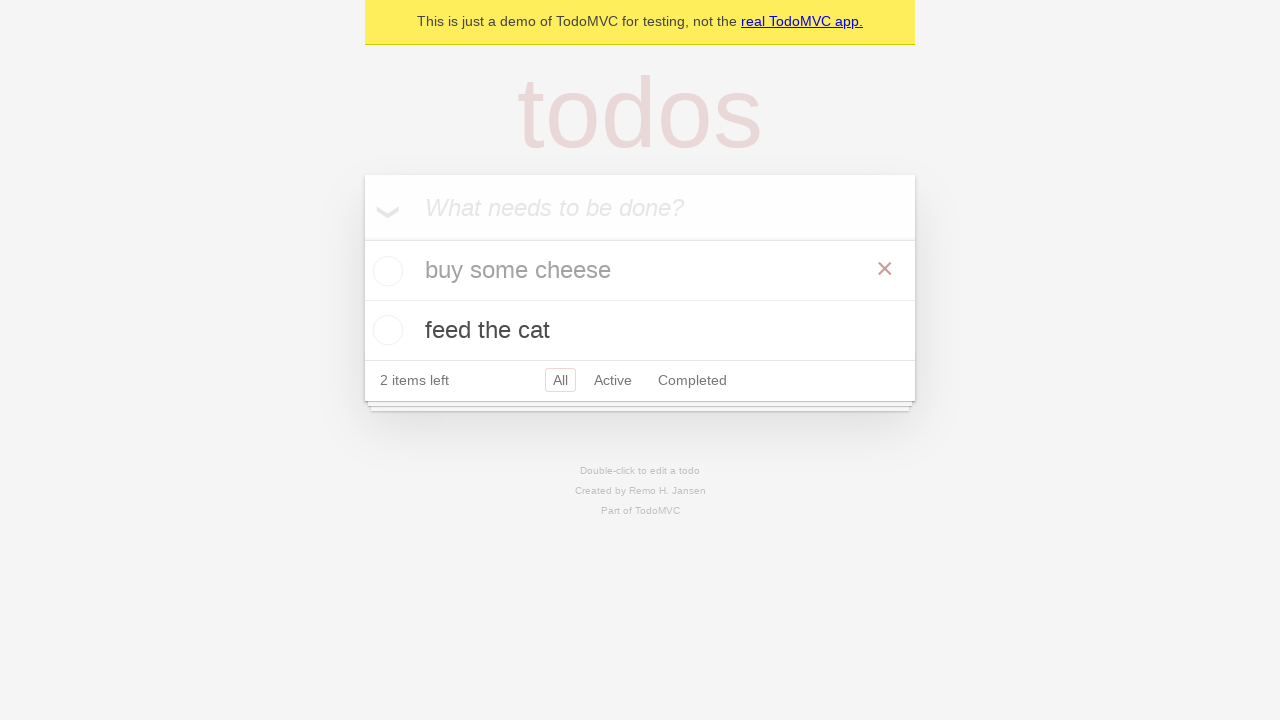

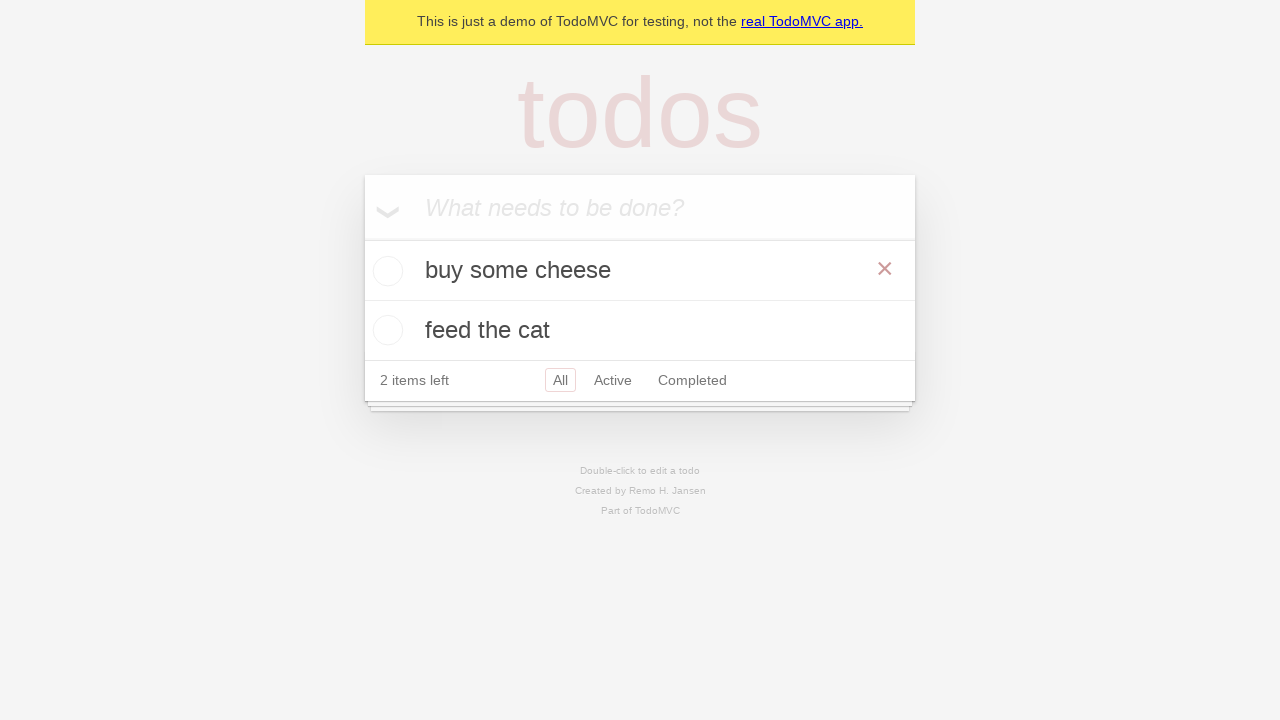